Tests that the email field validation rejects invalid email formats

Starting URL: https://demoqa.com/automation-practice-form/

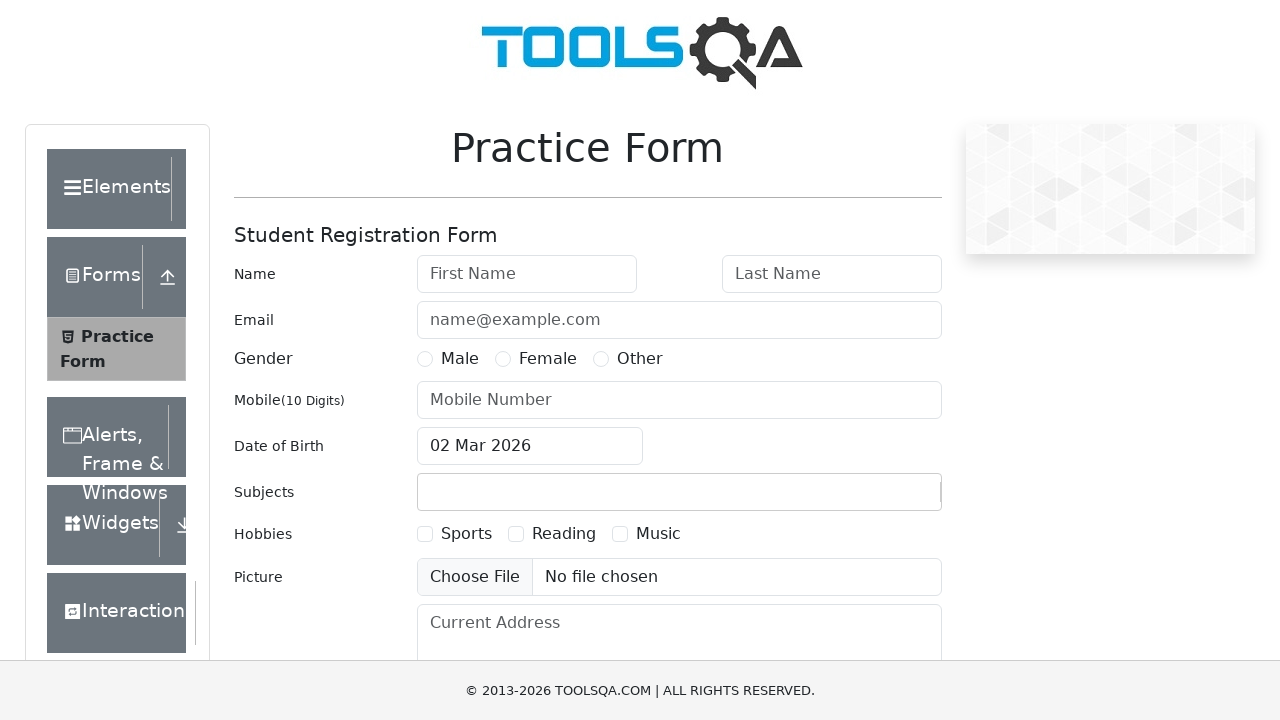

Navigated to automation practice form page
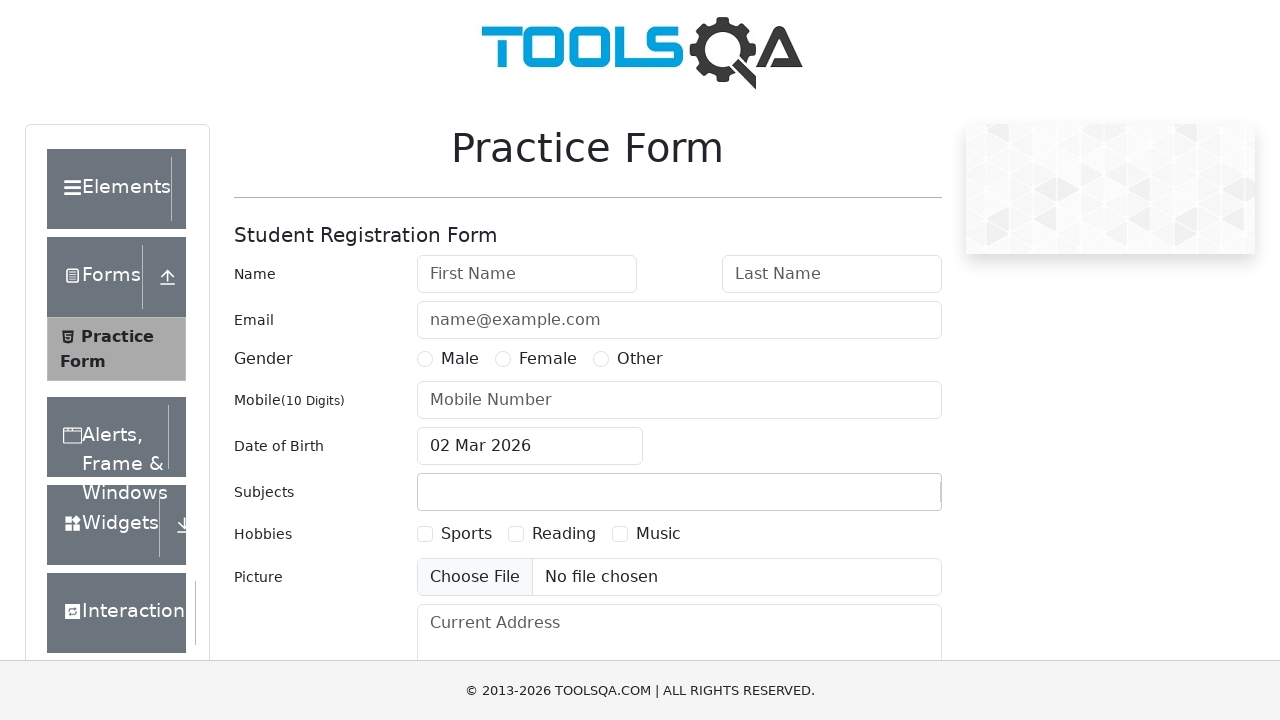

Filled email field with invalid format 'invalid-email' on #userEmail
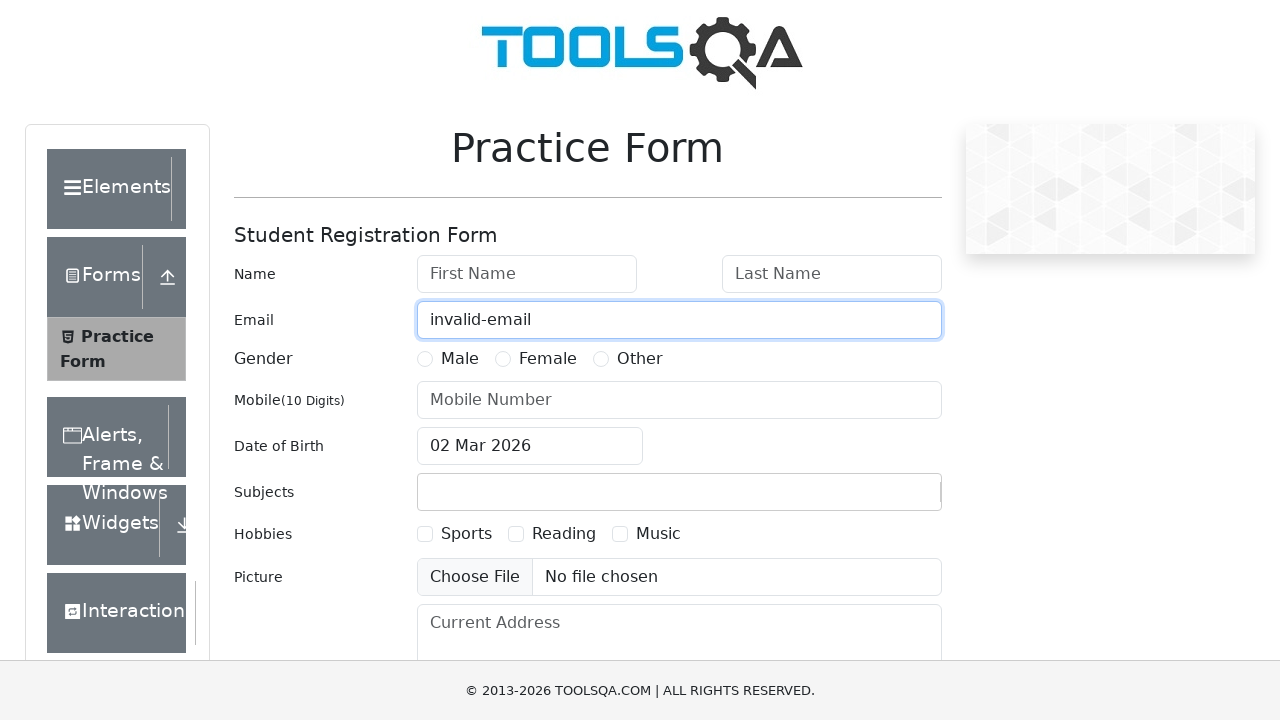

Evaluated email field validity - invalid format detected
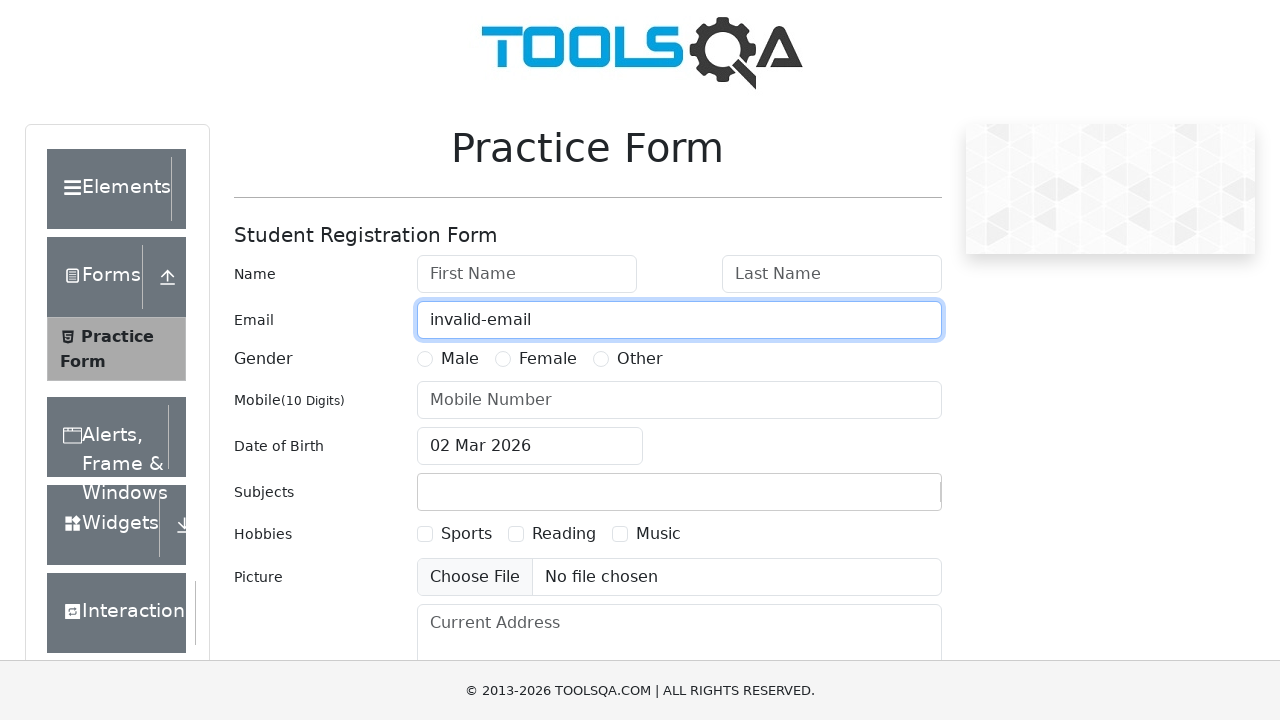

Assertion passed: email field validation correctly rejected invalid format
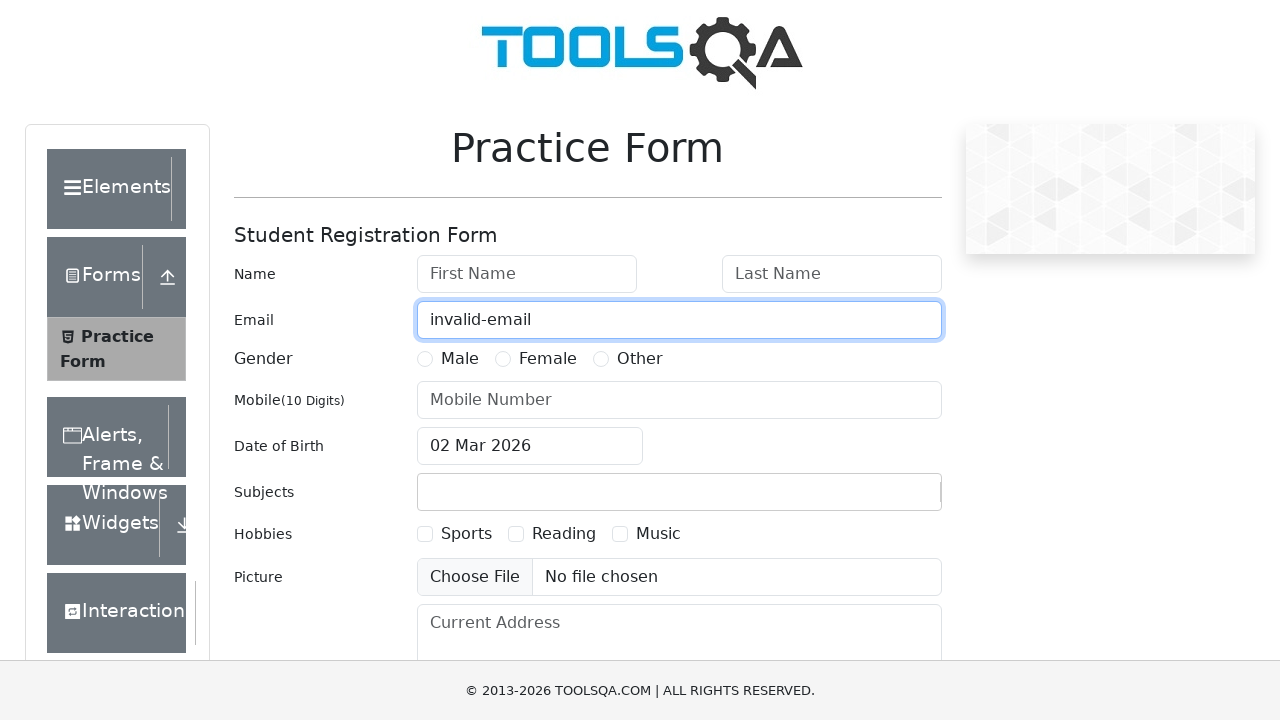

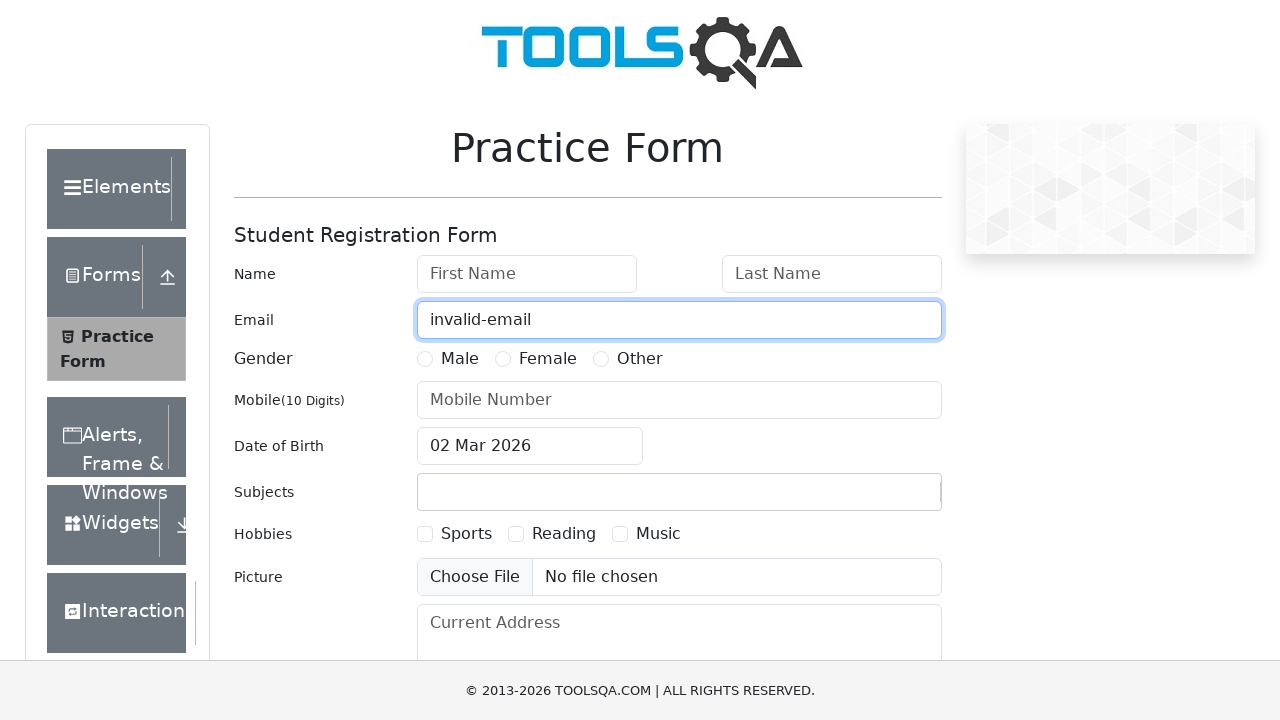